Tests navigation from the Adactin Hotel App homepage to the Forgot Password page by clicking the forgot password link

Starting URL: https://adactinhotelapp.com/

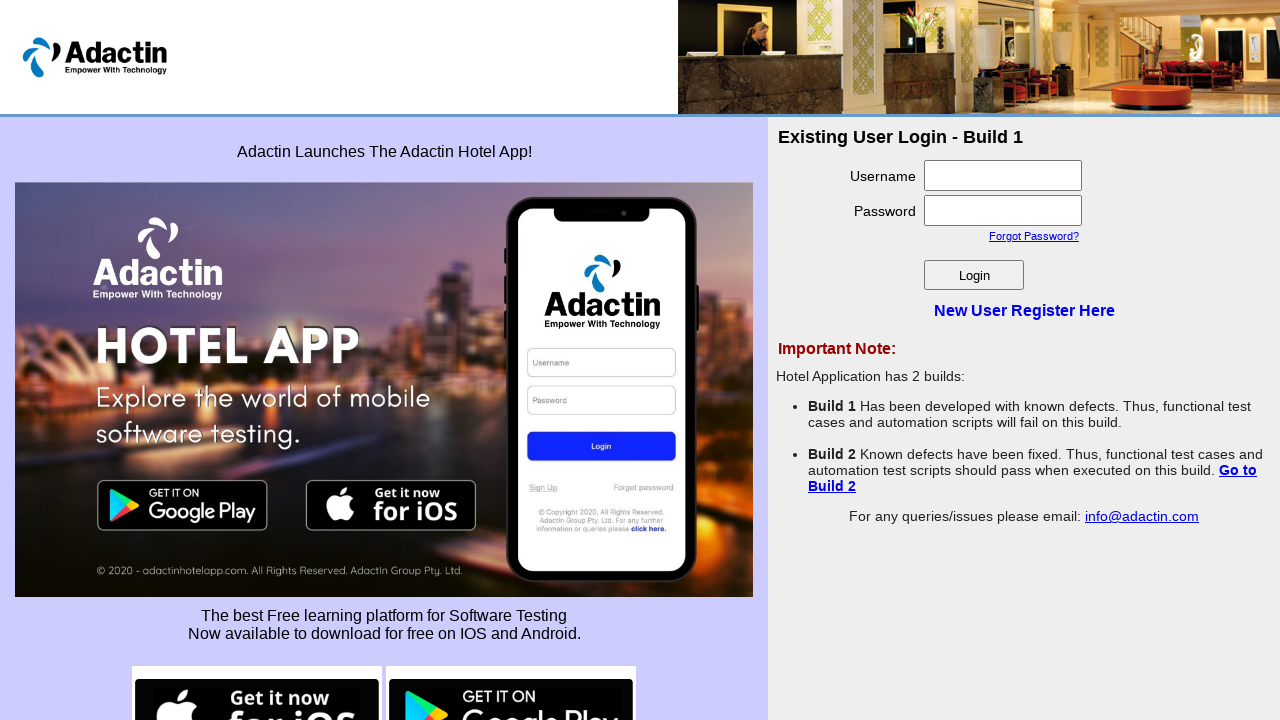

Clicked 'Forgot Password?' link on Adactin Hotel App homepage at (1034, 236) on text=Forgot Password?
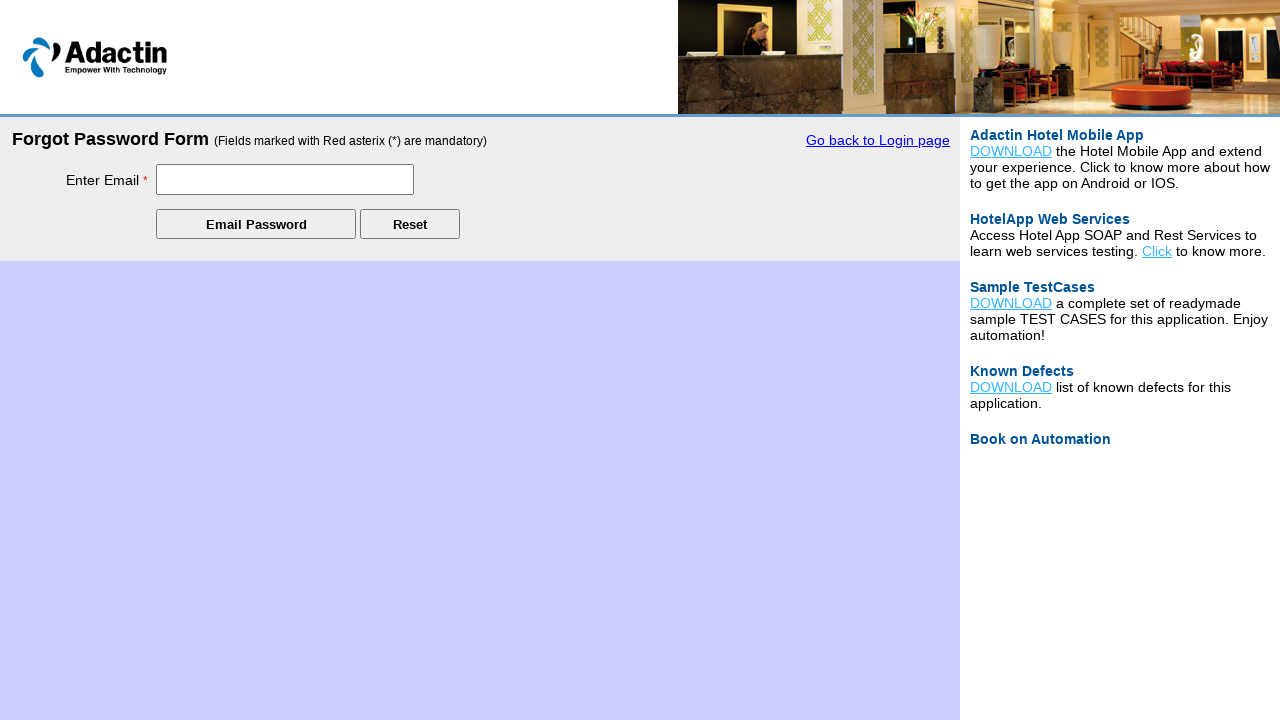

Forgot Password page loaded successfully
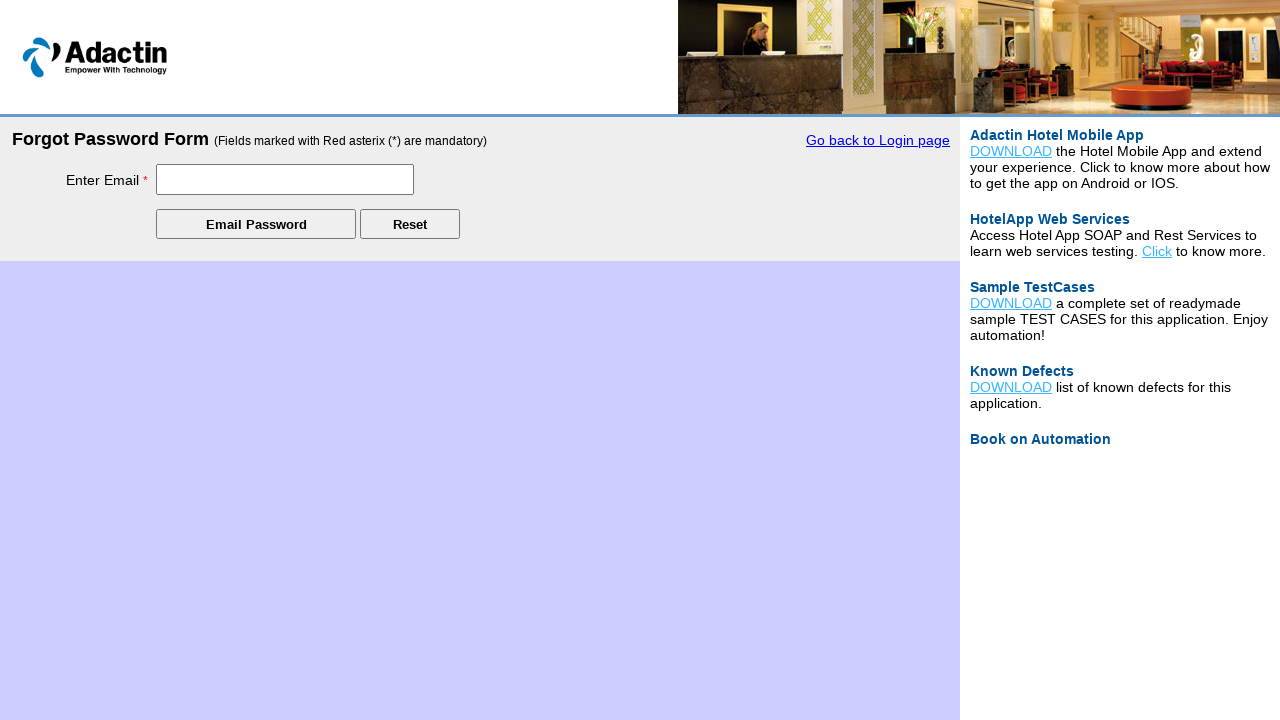

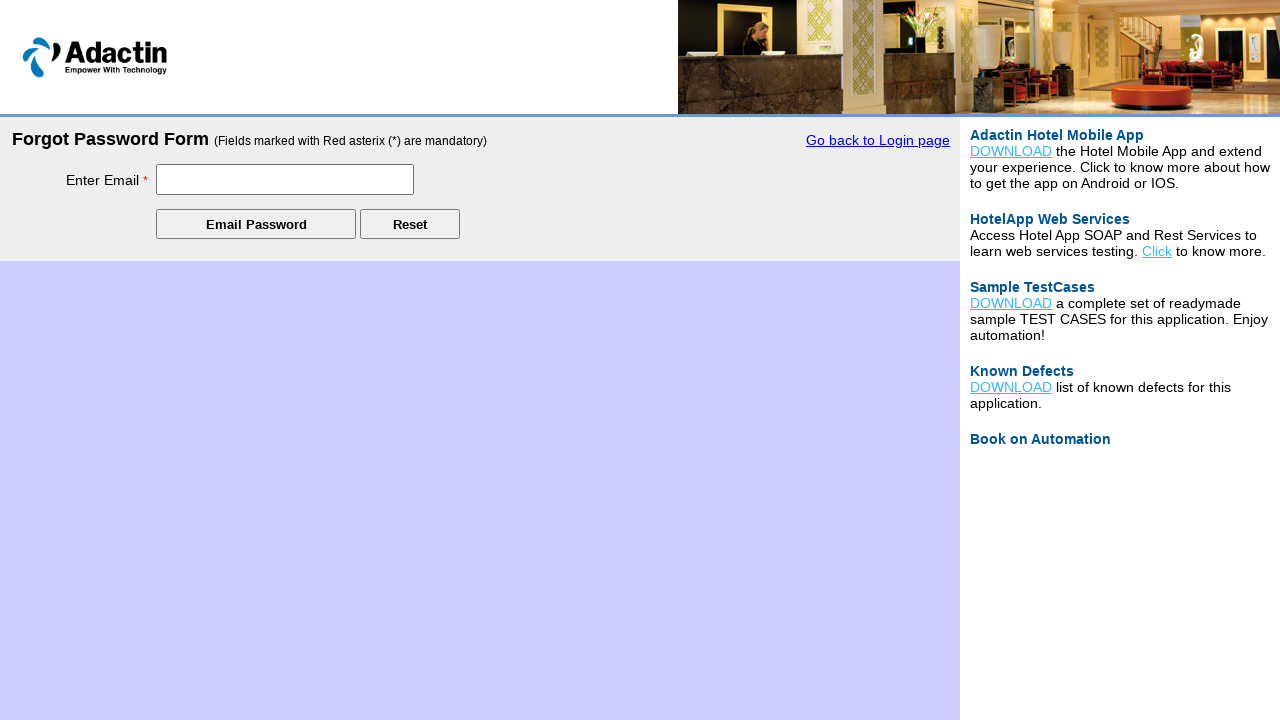